Removes target attribute from a link and clicks it to open in same tab, then switches between tabs

Starting URL: https://demoqa.com/links

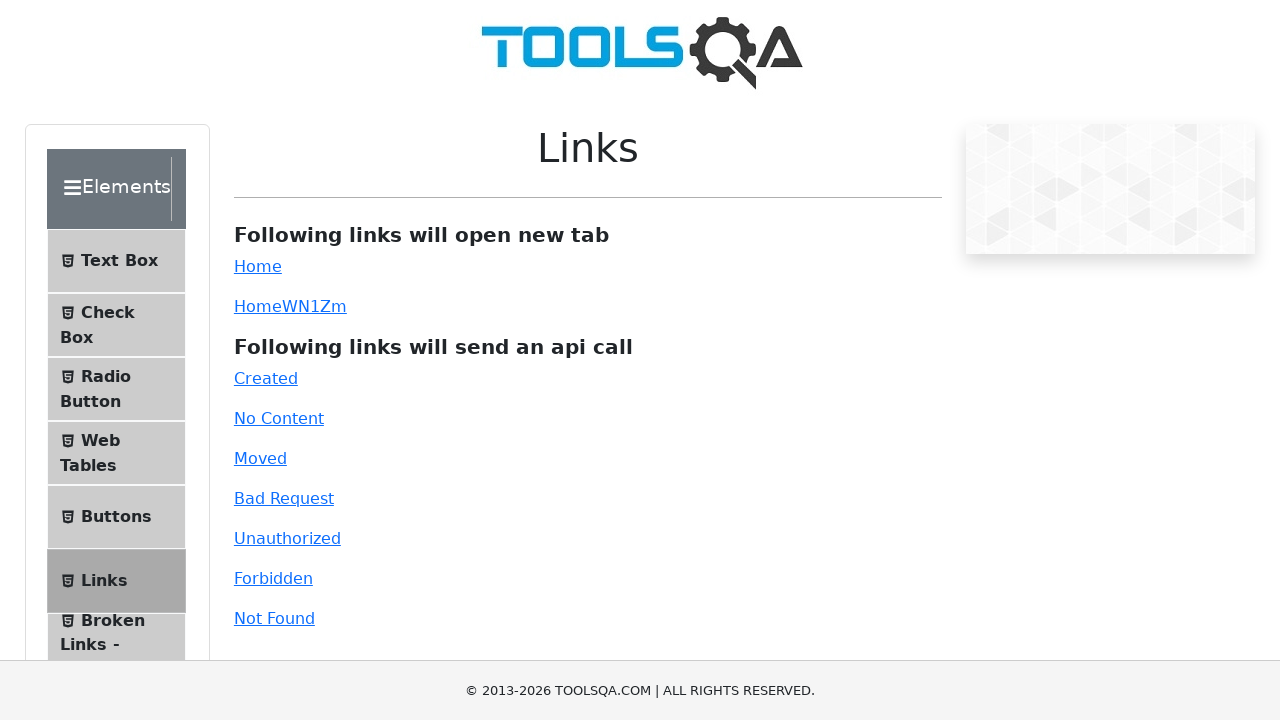

Located the simpleLink element
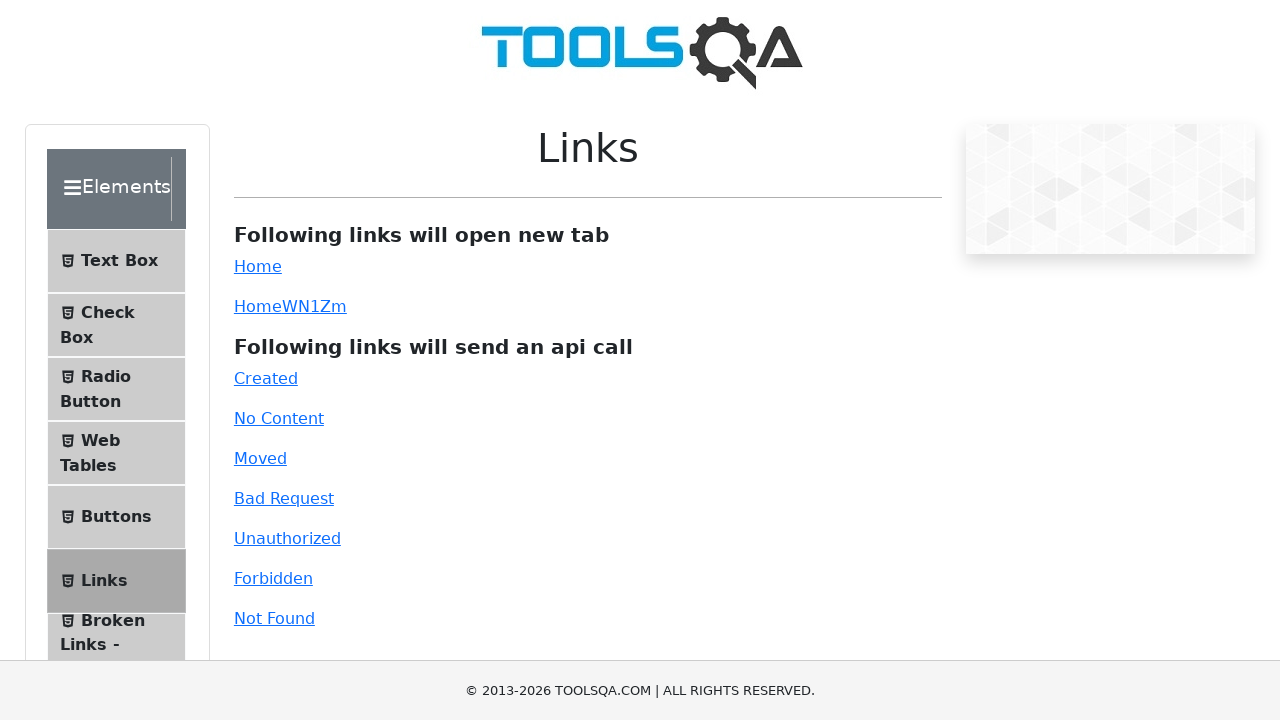

Removed target attribute from simpleLink to open in same tab
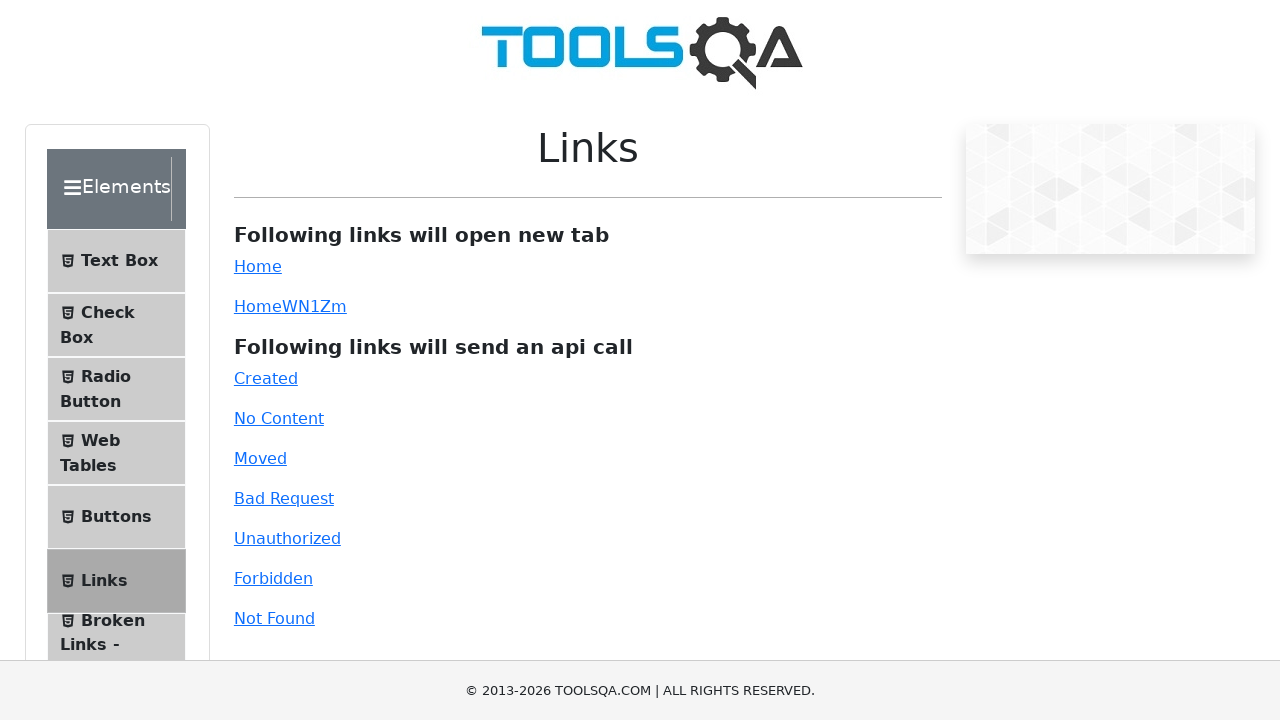

Clicked the modified simpleLink at (258, 266) on a#simpleLink
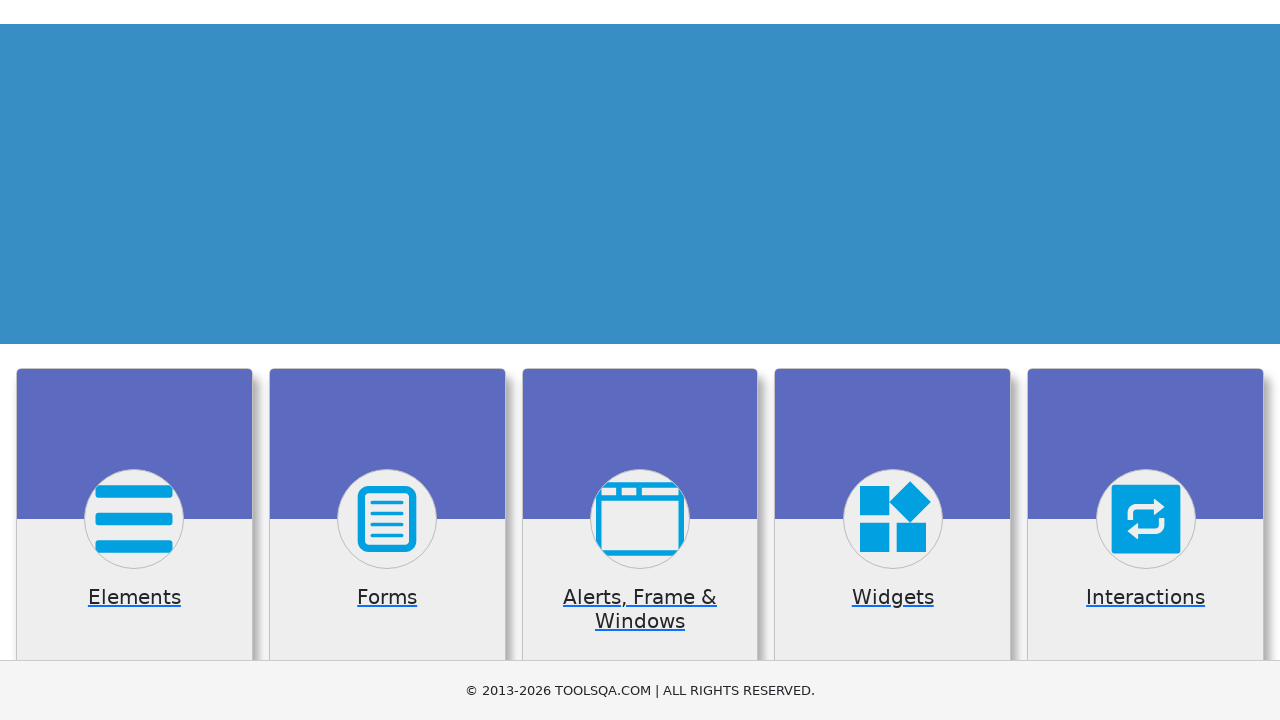

Waited for page navigation to complete
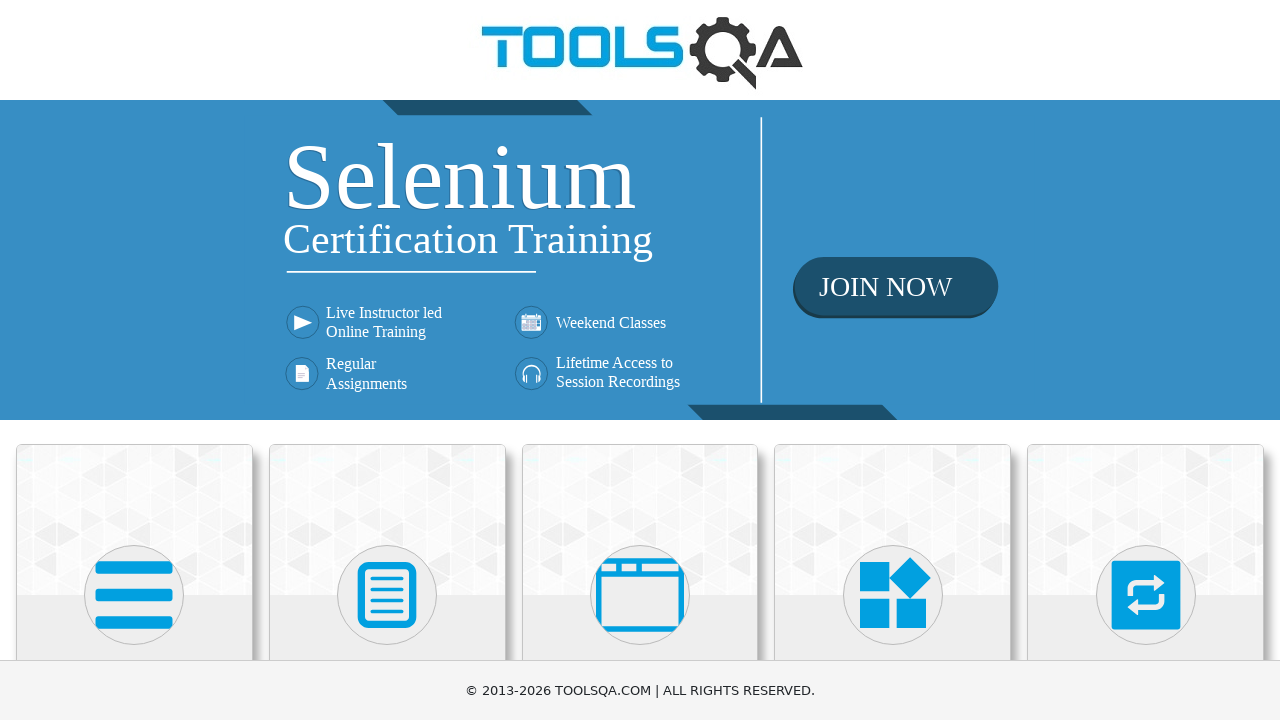

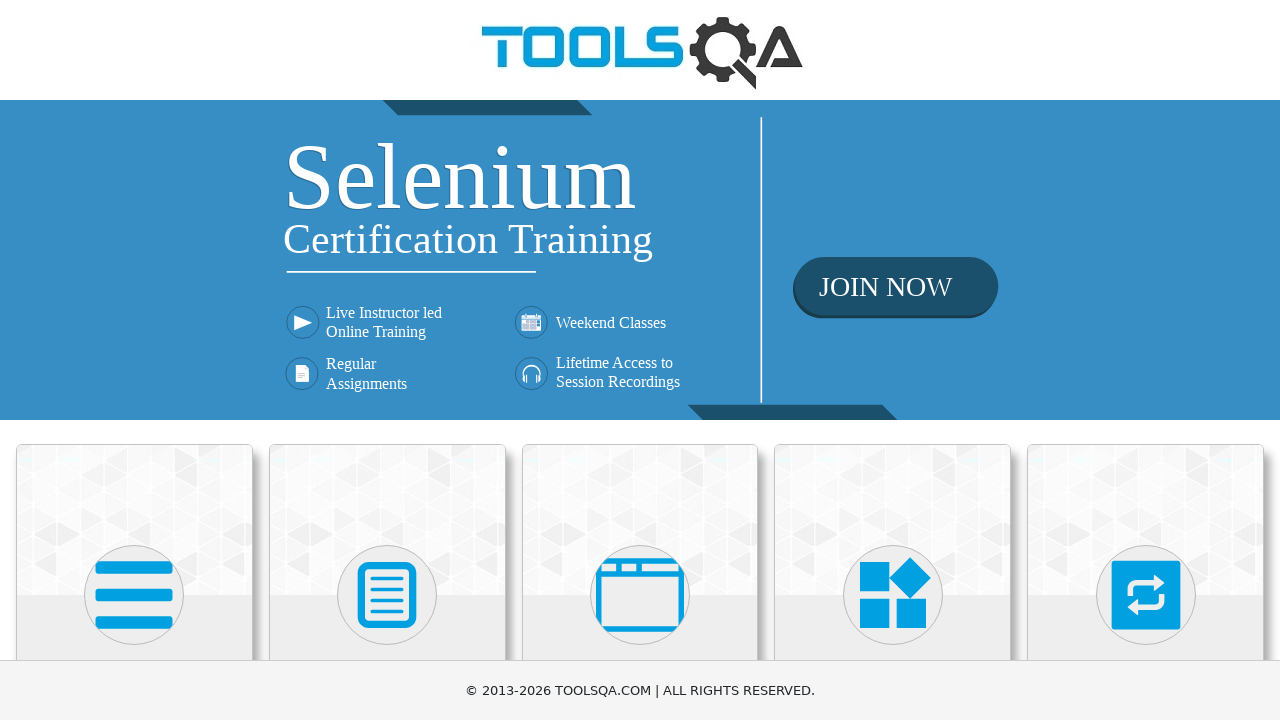